Tests page loading behavior by waiting for a landscape image to become visible, then retrieves the src attribute of an award image element.

Starting URL: https://bonigarcia.dev/selenium-webdriver-java/loading-images.html

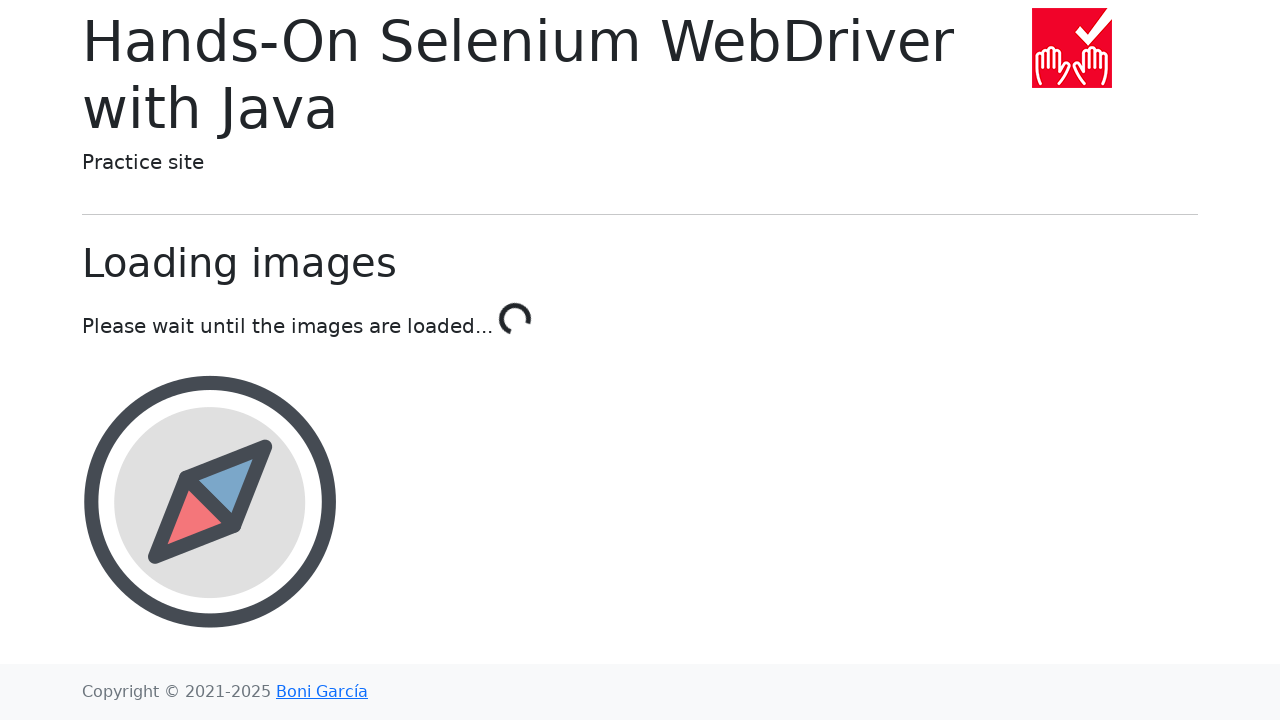

Waited for landscape image to become visible
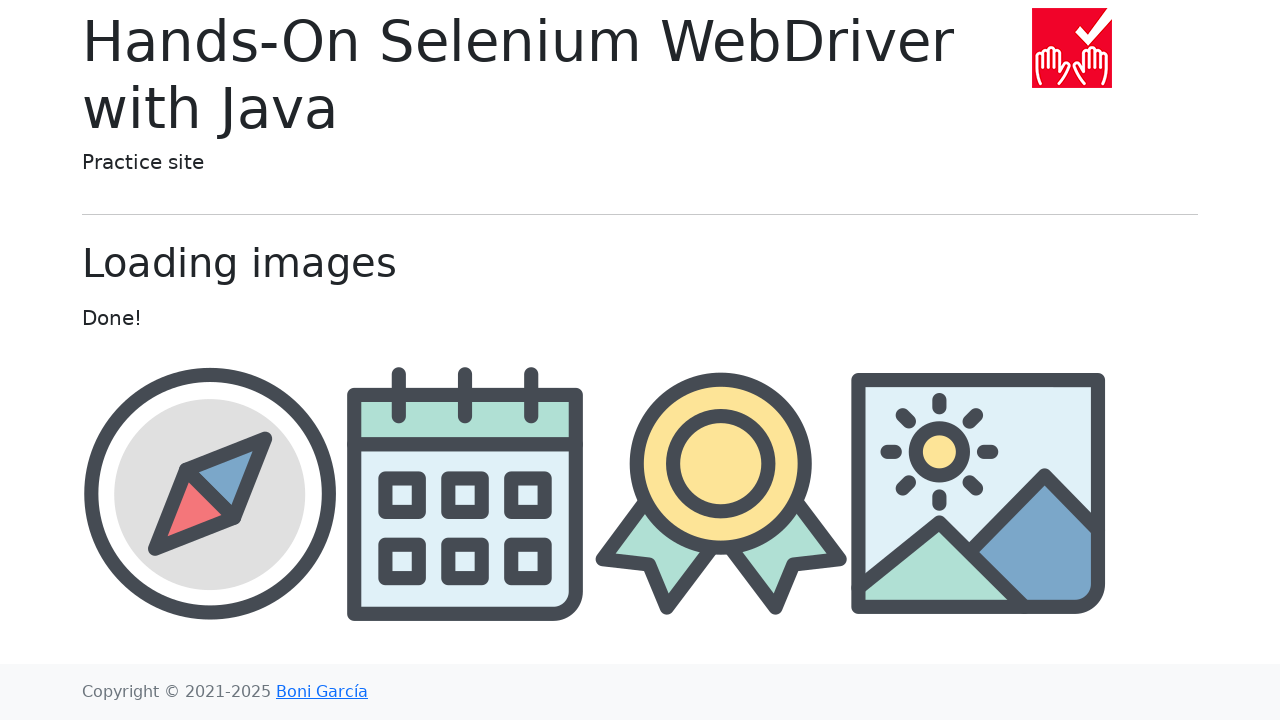

Retrieved src attribute from award image element
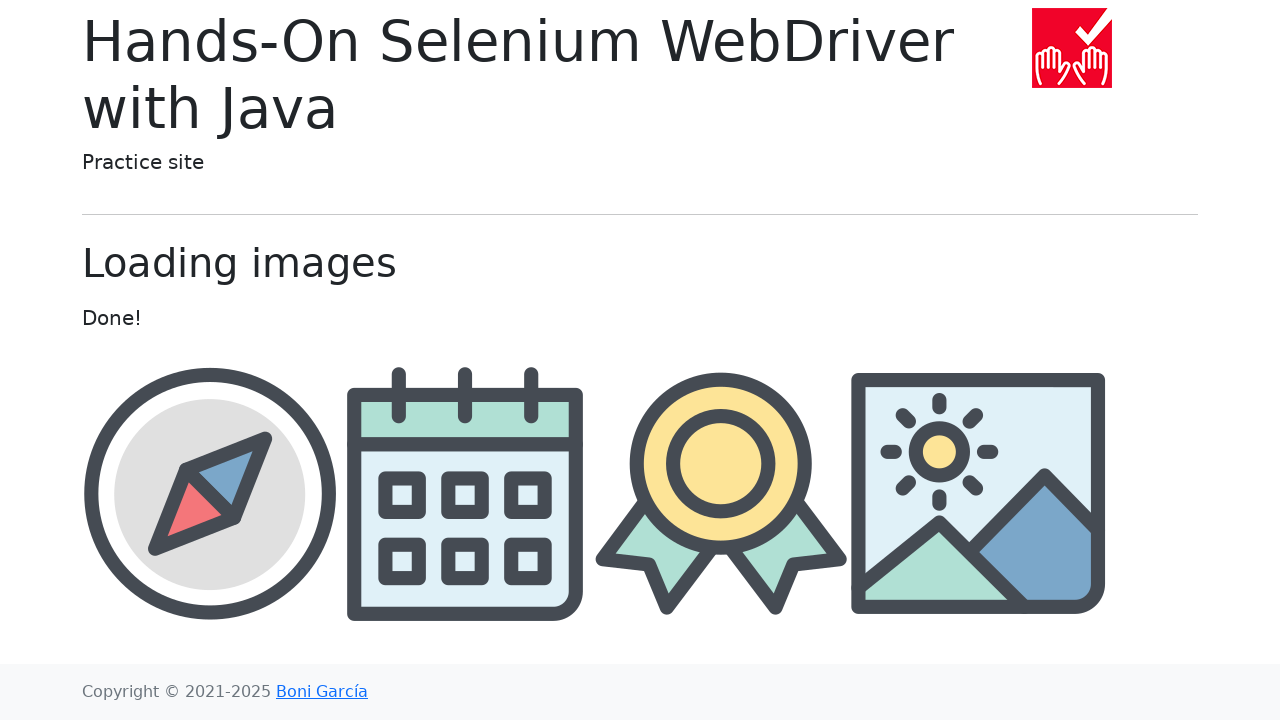

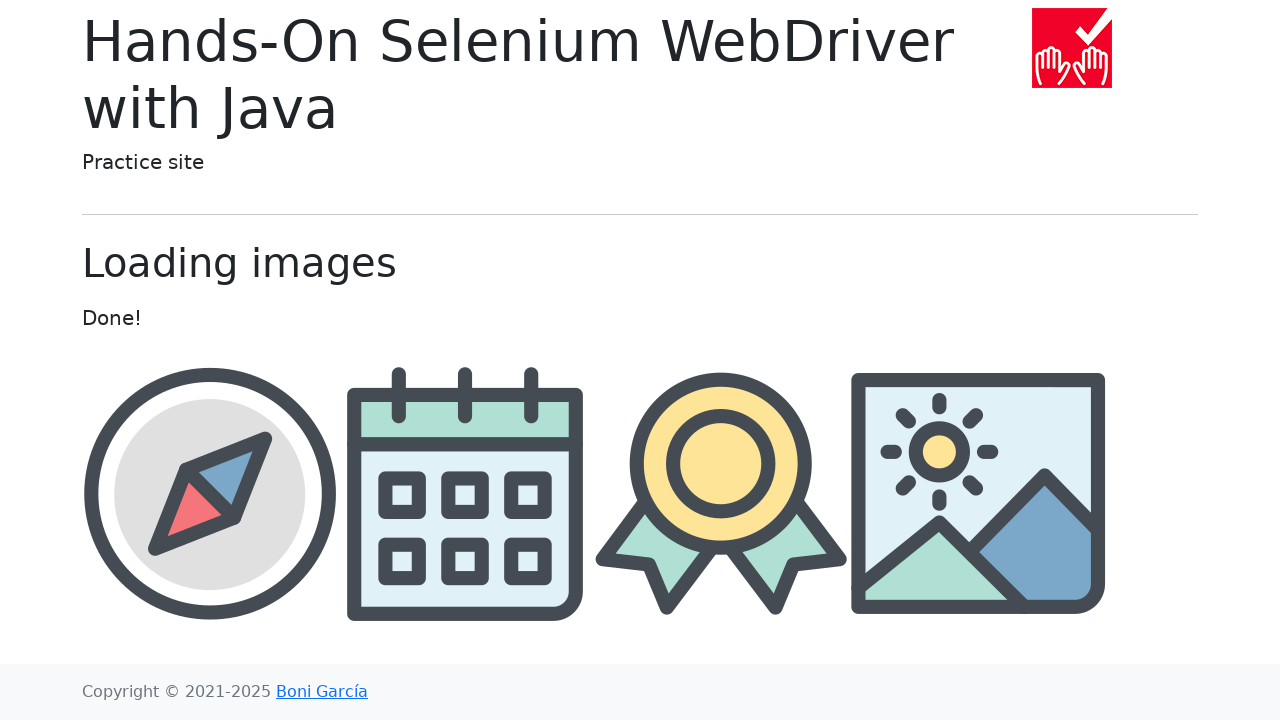